Tests hover functionality by hovering over an image element

Starting URL: https://the-internet.herokuapp.com/hovers

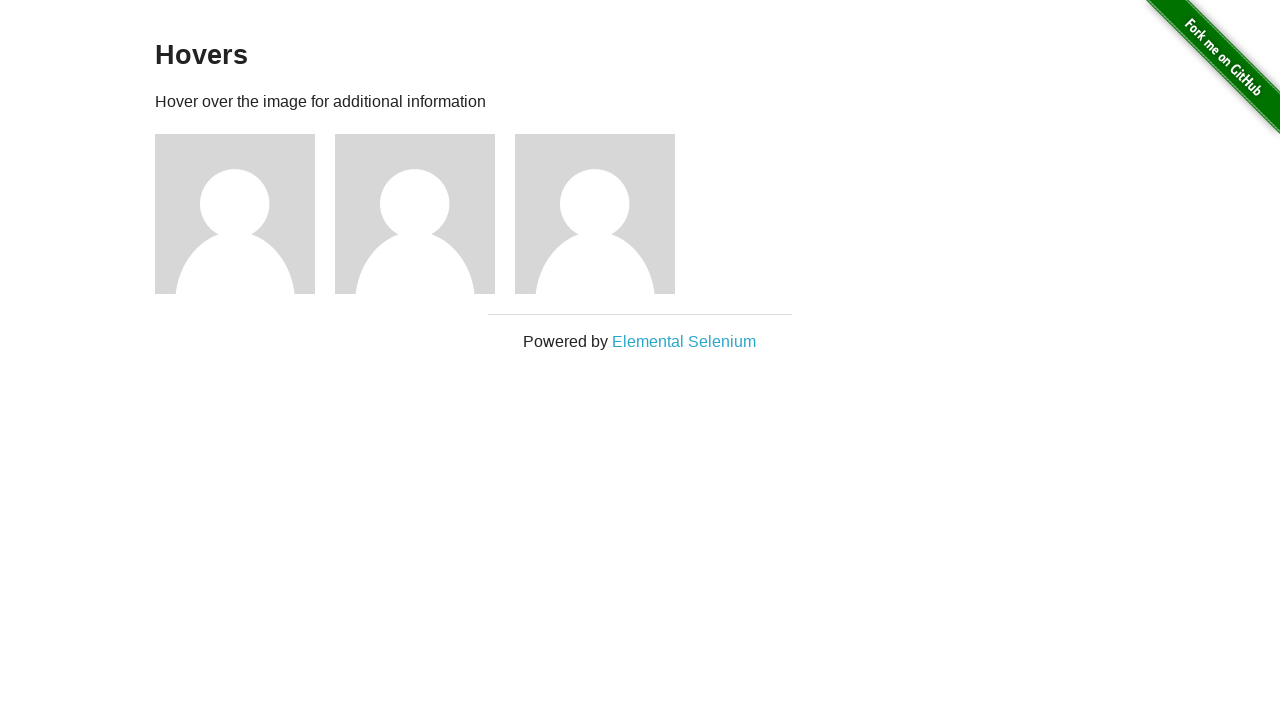

Hovered over the first user image element at (235, 214) on xpath=(//img)[2]
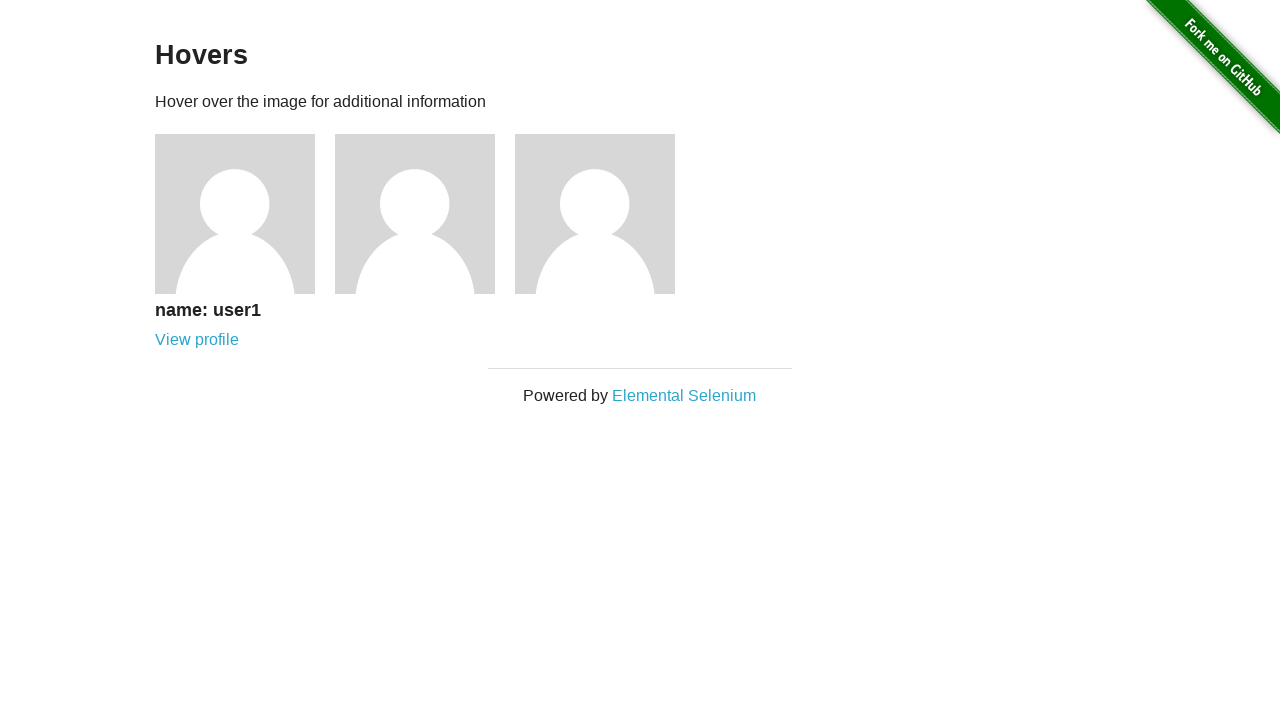

Waited 500ms for hover effect to become visible
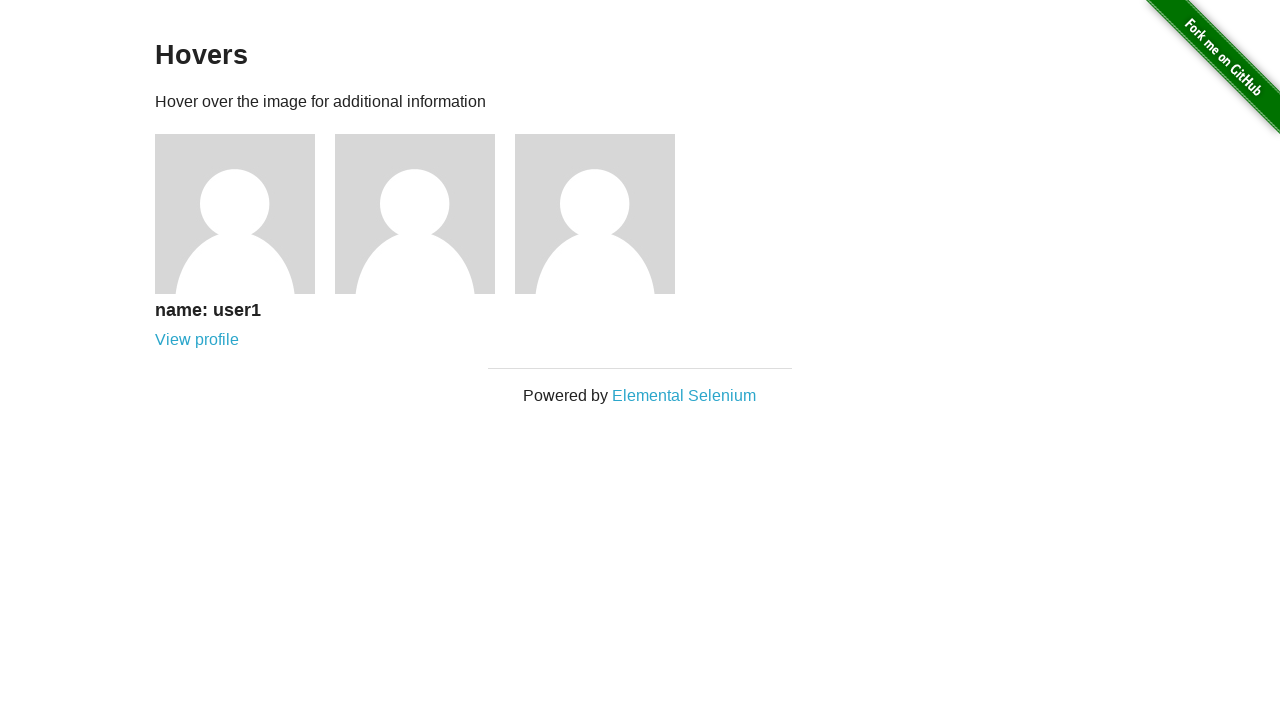

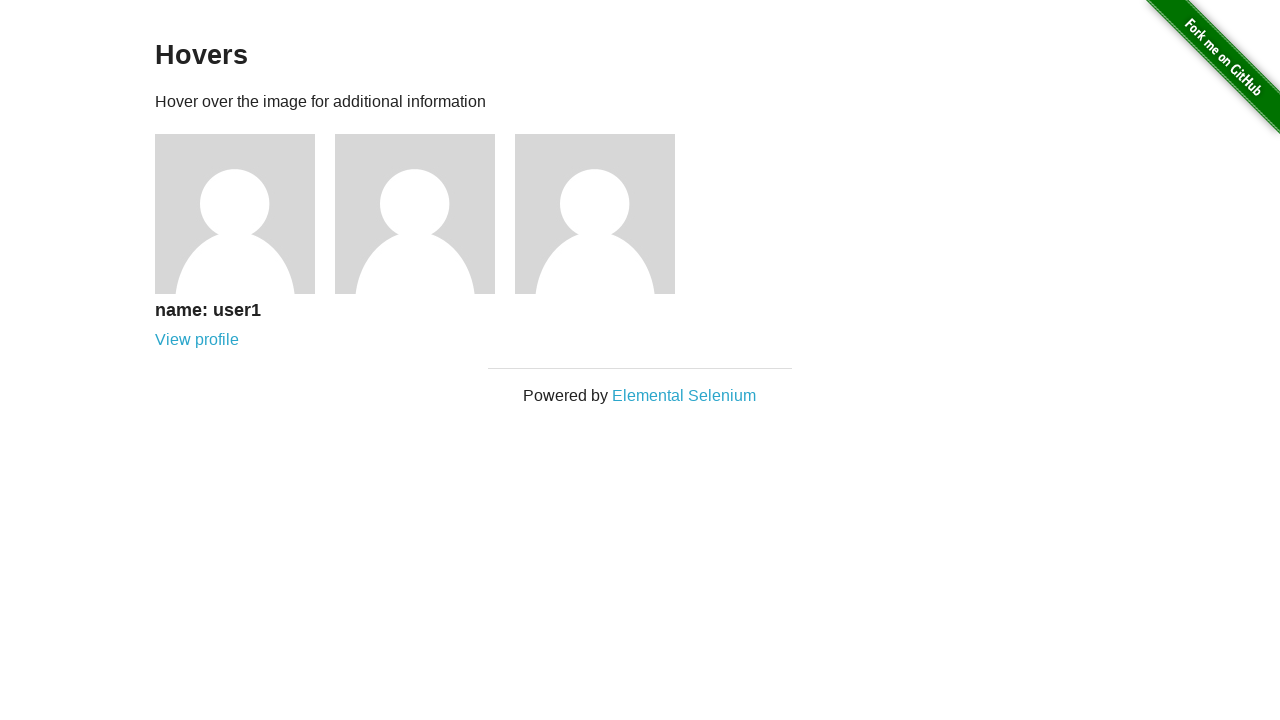